Tests JavaScript confirmation alert handling by clicking a button to trigger a confirmation dialog, accepting it, and verifying the result message is displayed on the page.

Starting URL: http://the-internet.herokuapp.com/javascript_alerts

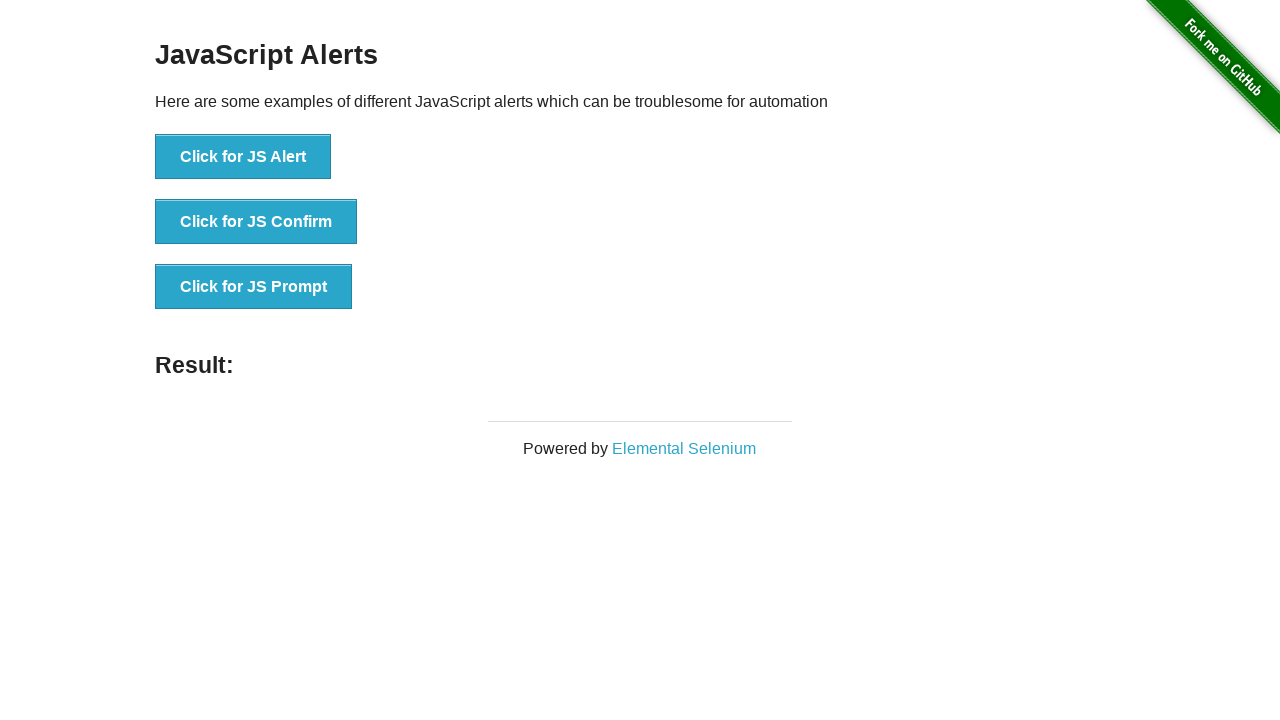

Clicked the second button to trigger JavaScript confirmation alert at (256, 222) on ul > li:nth-child(2) > button
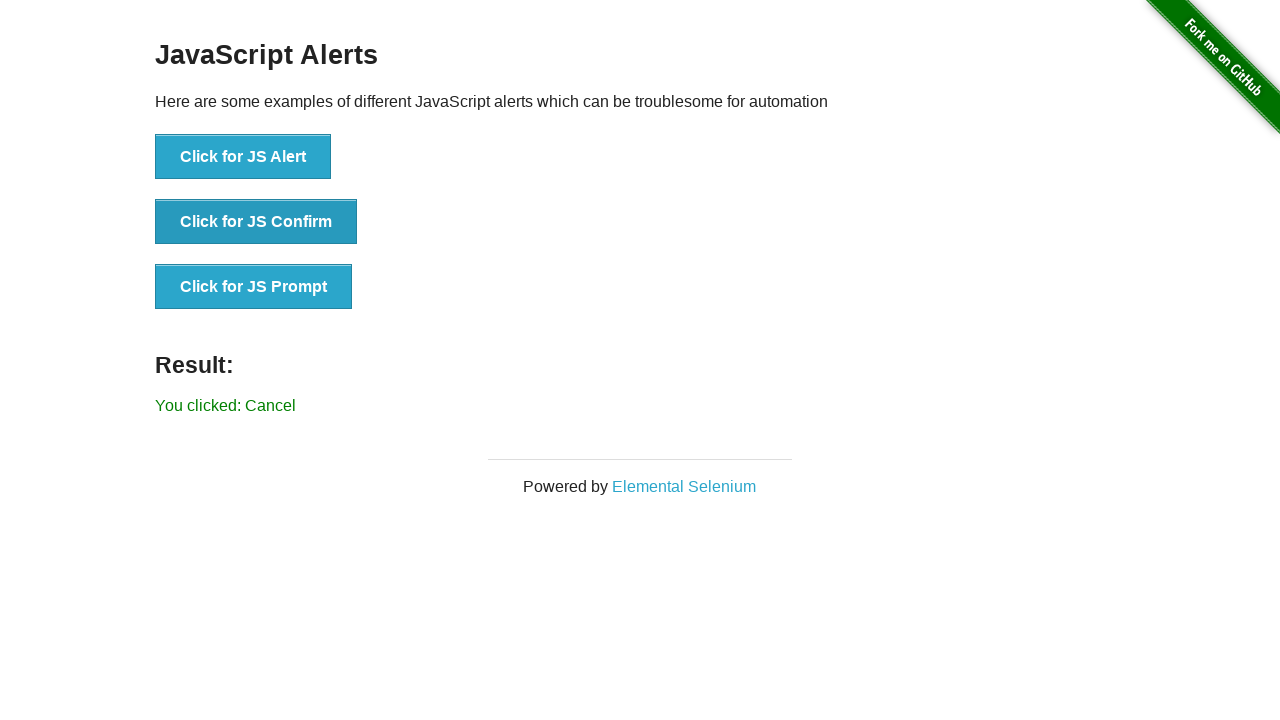

Set up dialog handler to accept confirmation
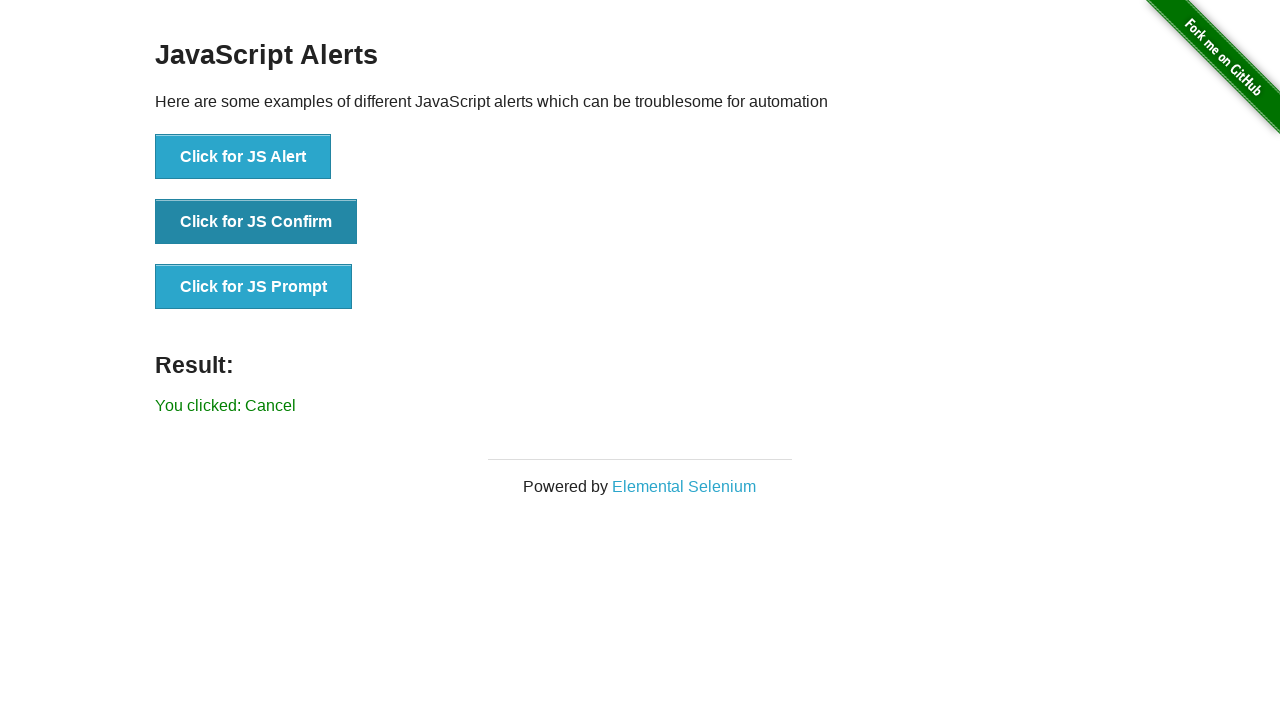

Re-clicked the second button to trigger the confirmation alert with handler active at (256, 222) on ul > li:nth-child(2) > button
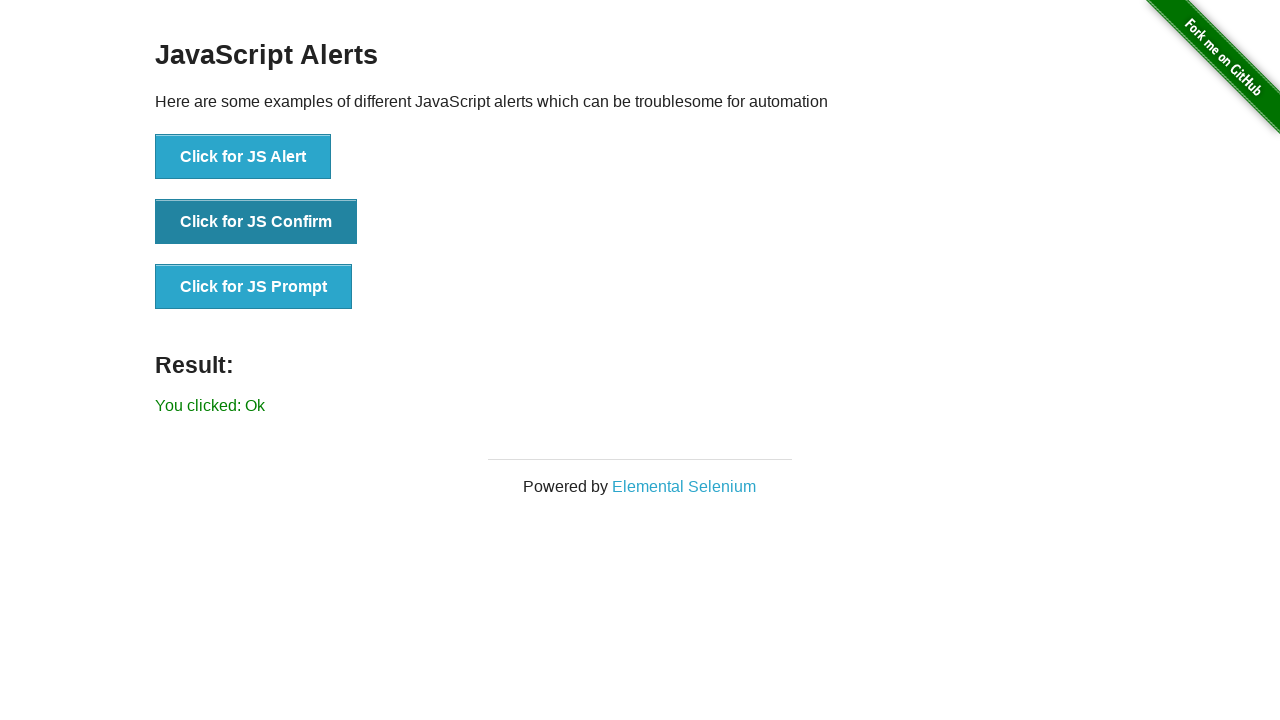

Result element appeared after confirming alert
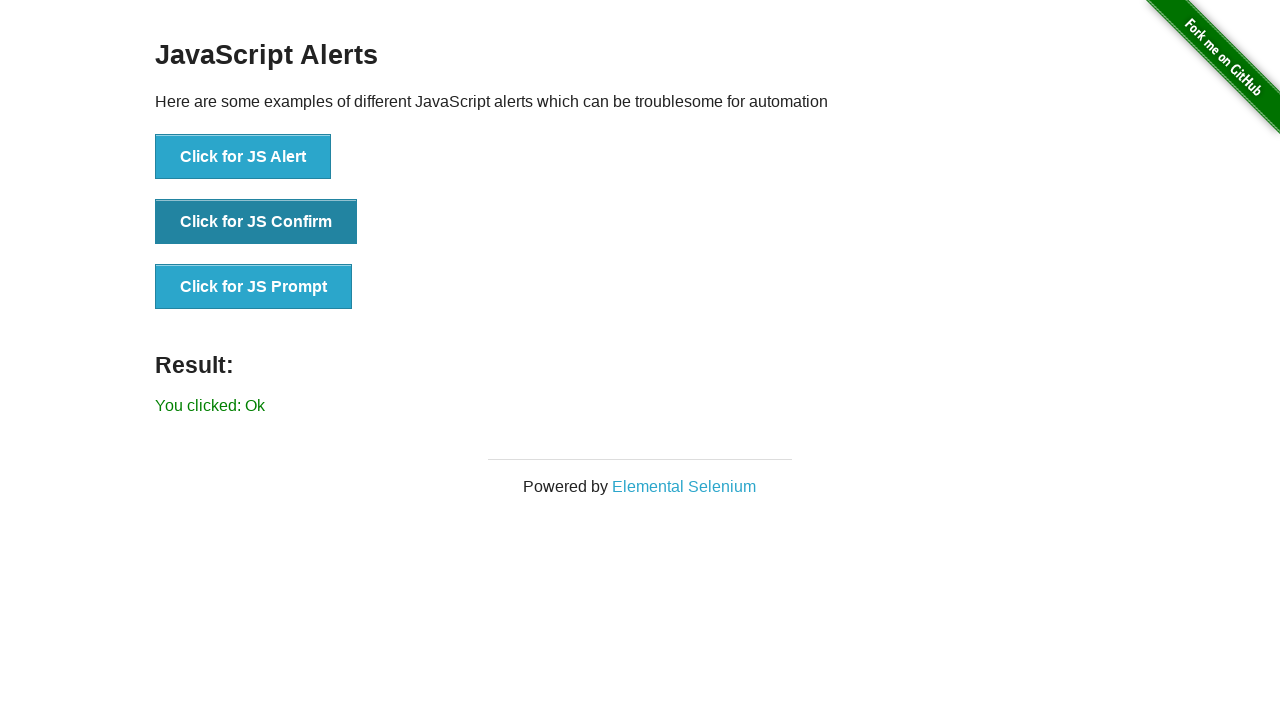

Retrieved result text: 'You clicked: Ok'
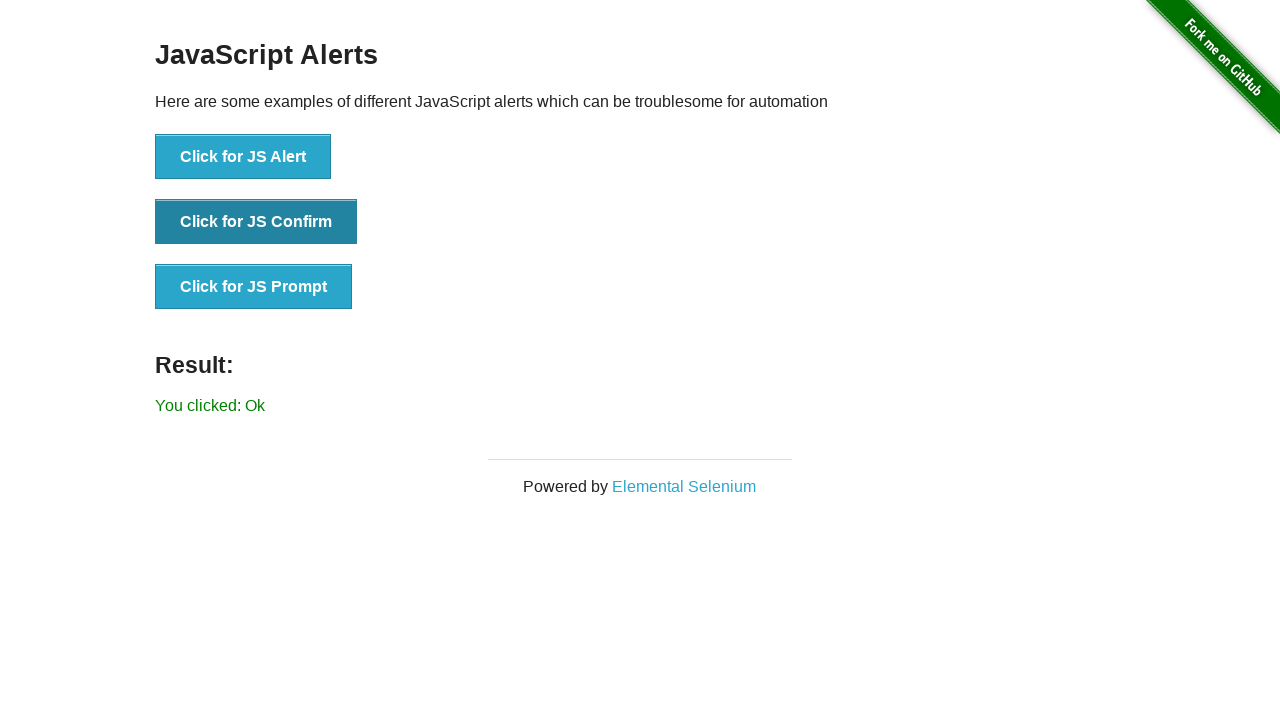

Verified result text matches expected value 'You clicked: Ok'
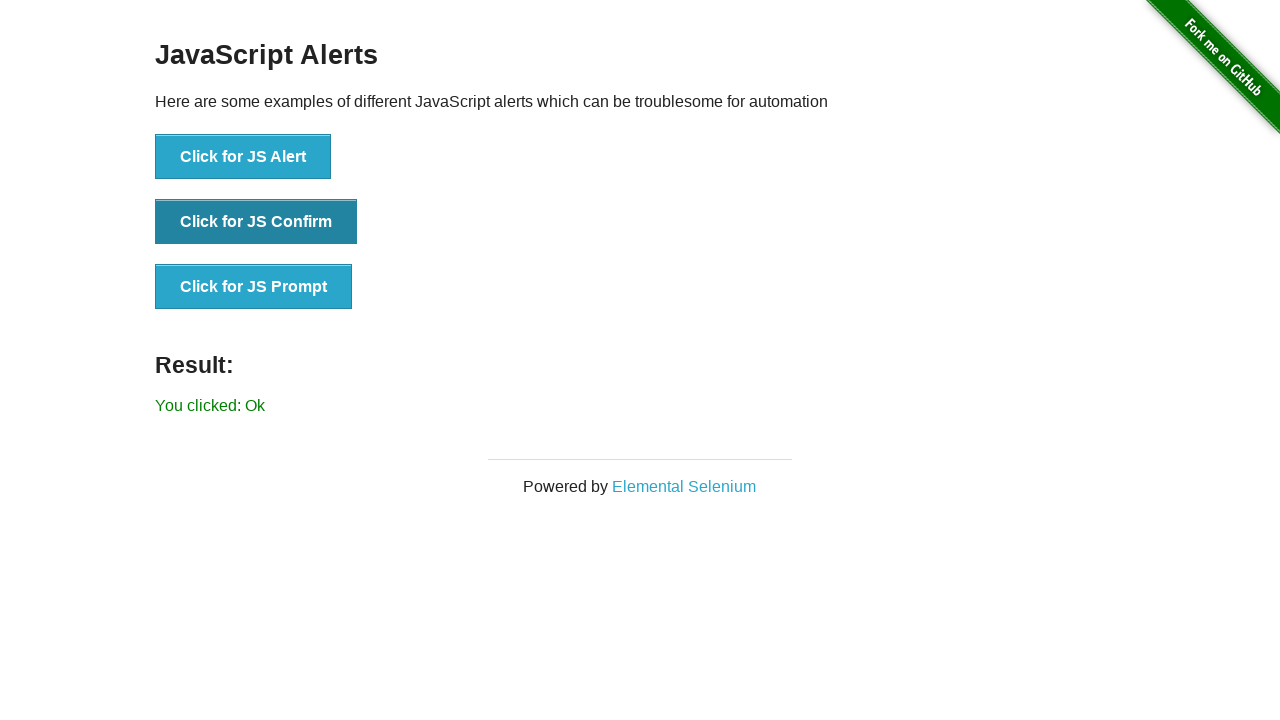

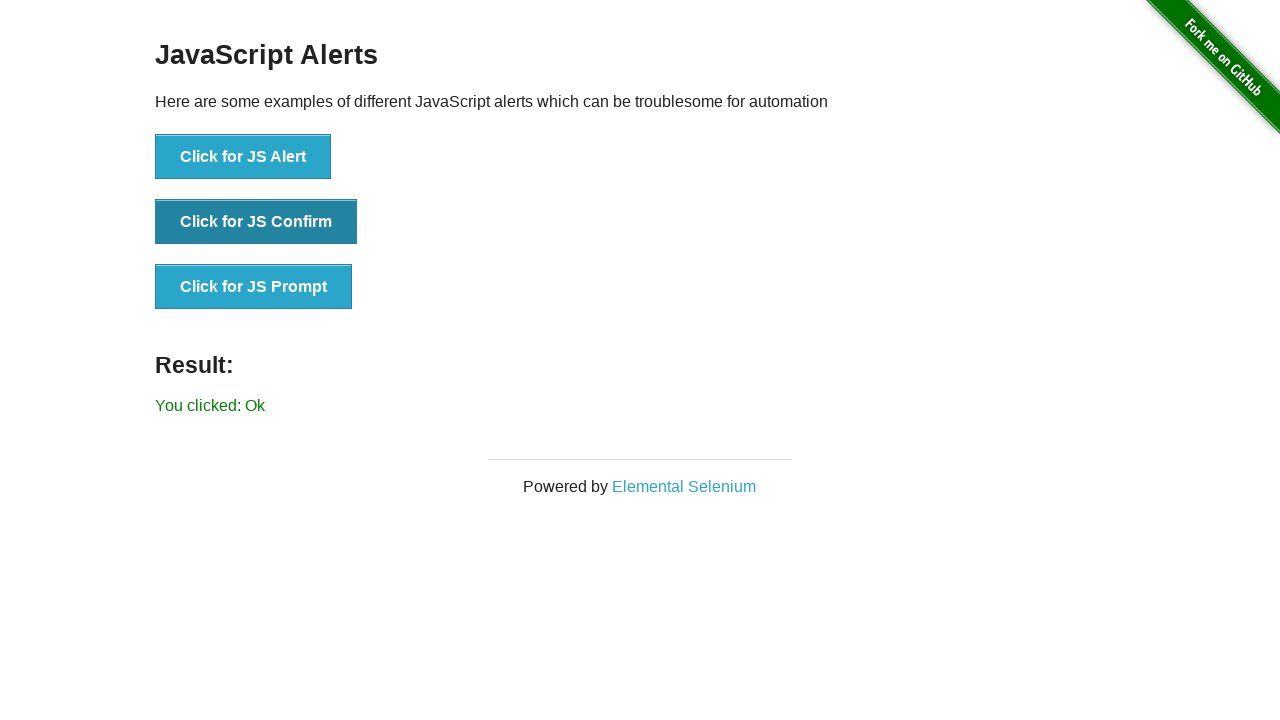